Tests a form submission by filling in first name, last name, and job title fields, then verifying successful submission message

Starting URL: https://formy-project.herokuapp.com/form

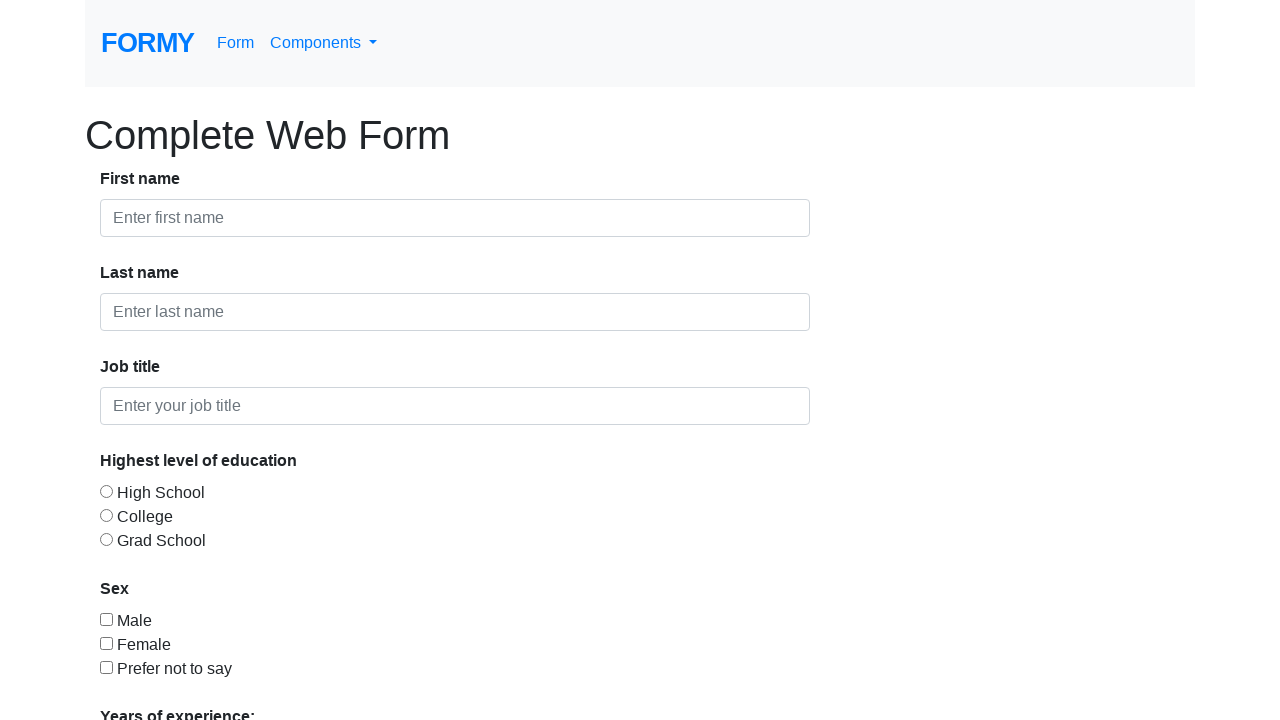

Filled first name field with 'John' on #first-name
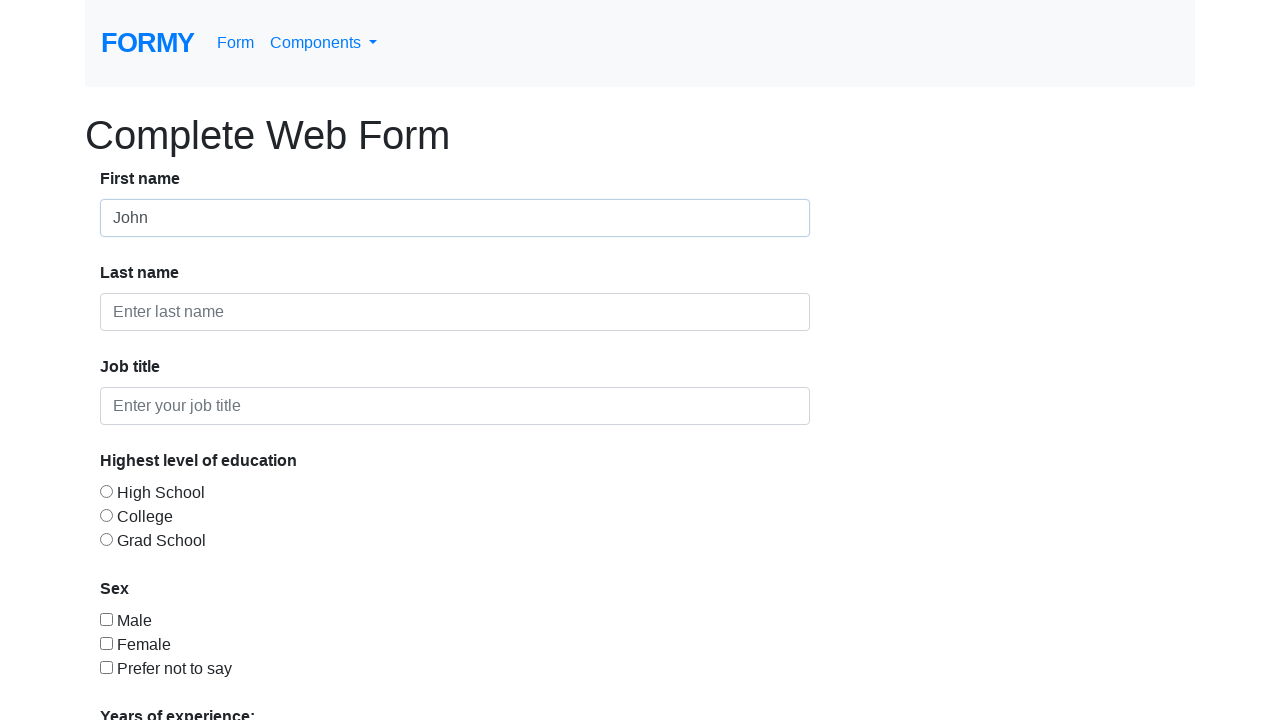

Filled last name field with 'Smith' on #last-name
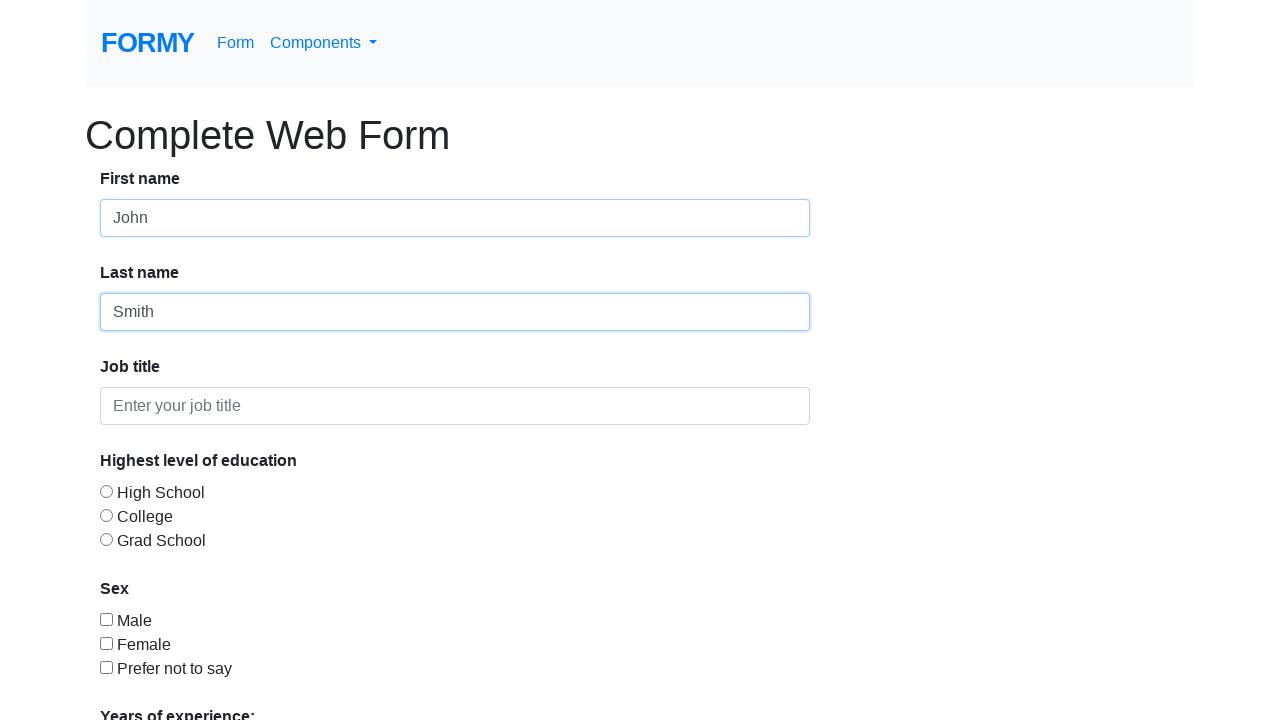

Filled job title field with 'Software Engineer' on #job-title
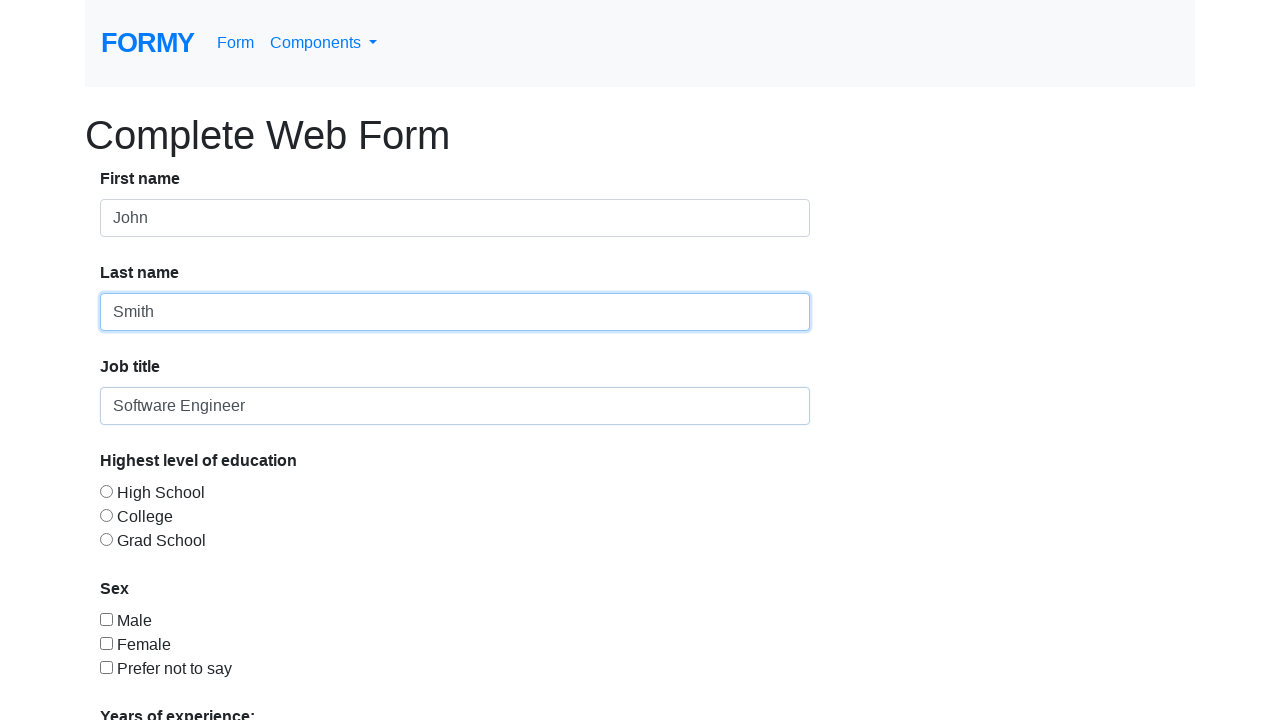

Clicked submit button to submit form at (148, 680) on a[href='/thanks']
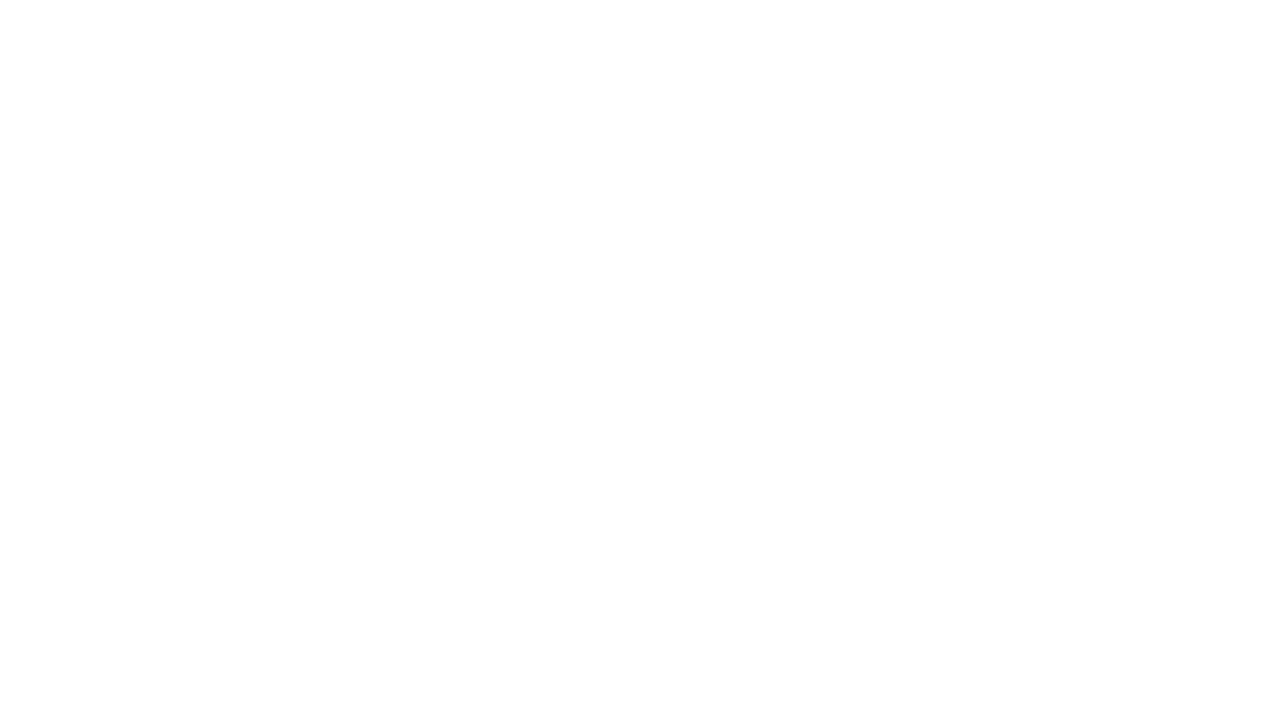

Success message appeared on page
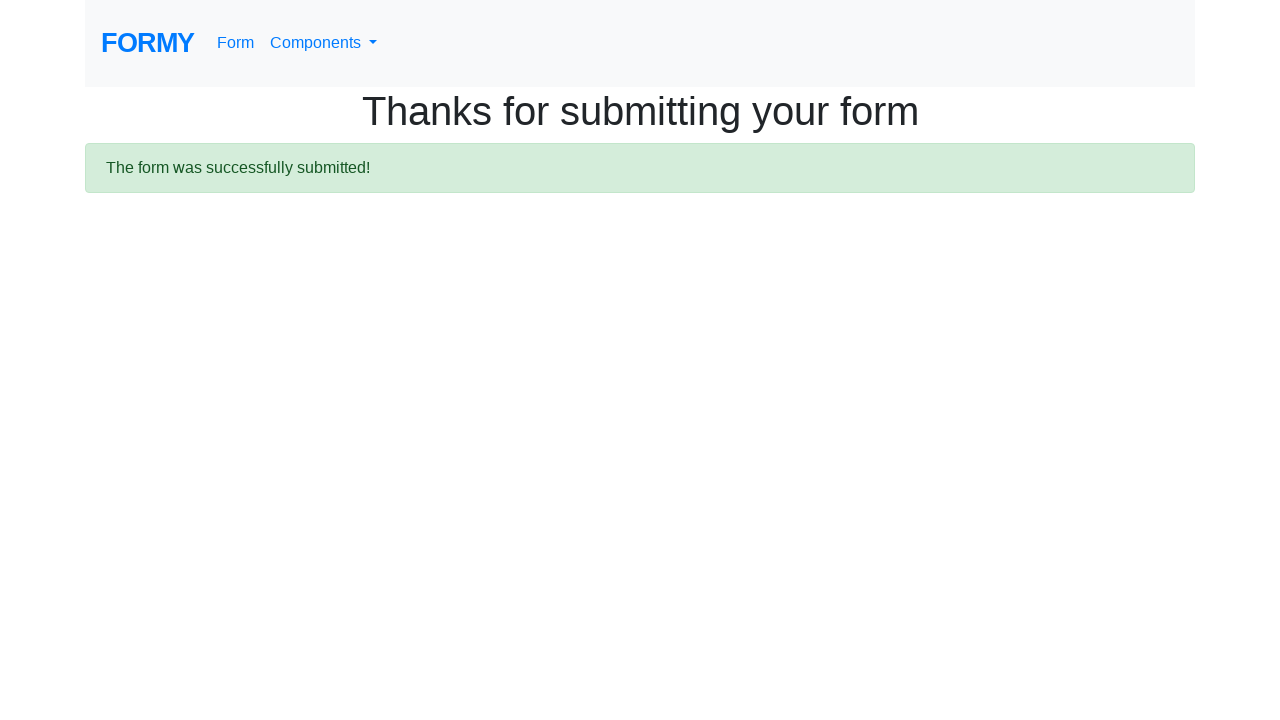

Retrieved success message text content
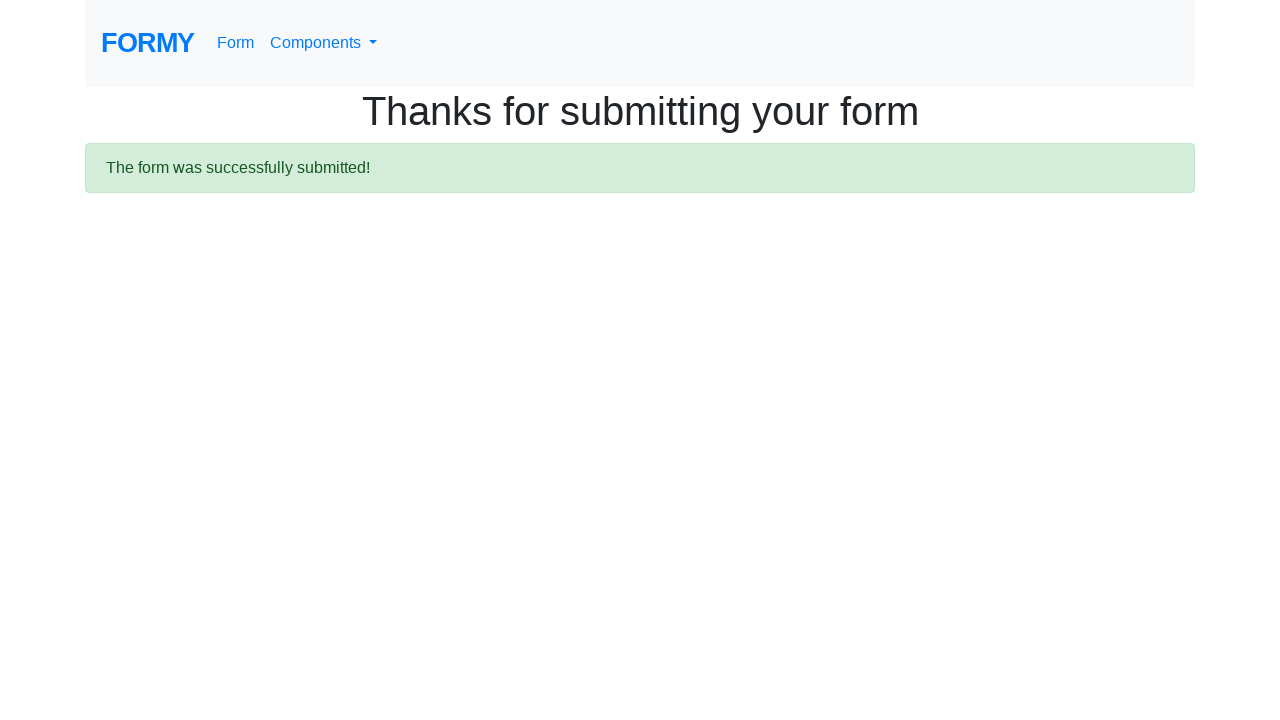

Verified success message matches expected text 'The form was successfully submitted!'
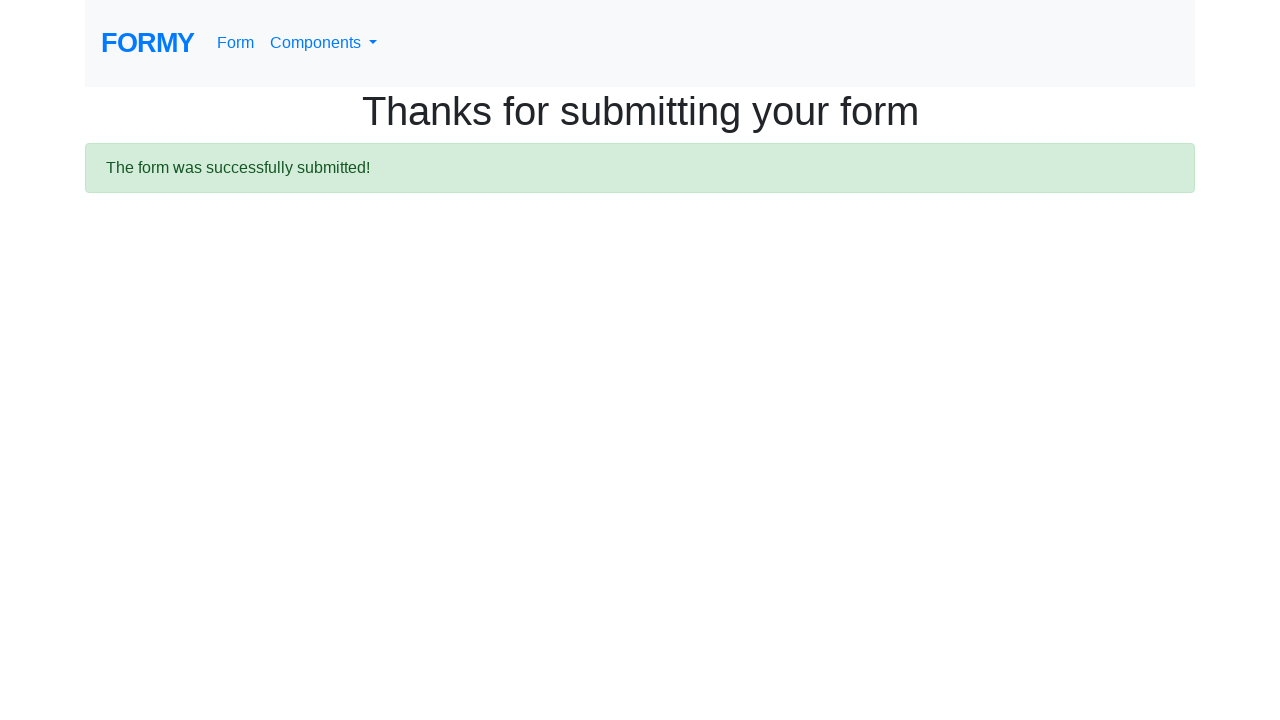

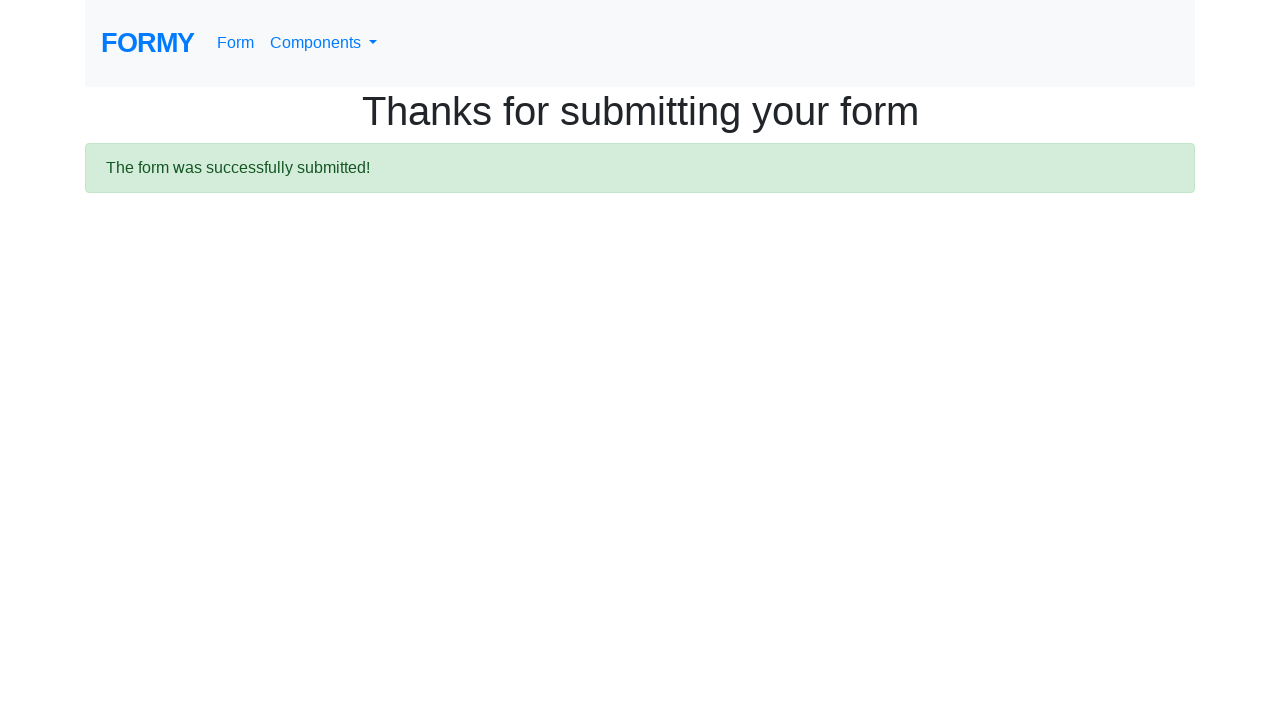